Tests reading a value, performing calculation, filling answer, checking checkboxes while scrolling, and submitting

Starting URL: https://suninjuly.github.io/execute_script.html

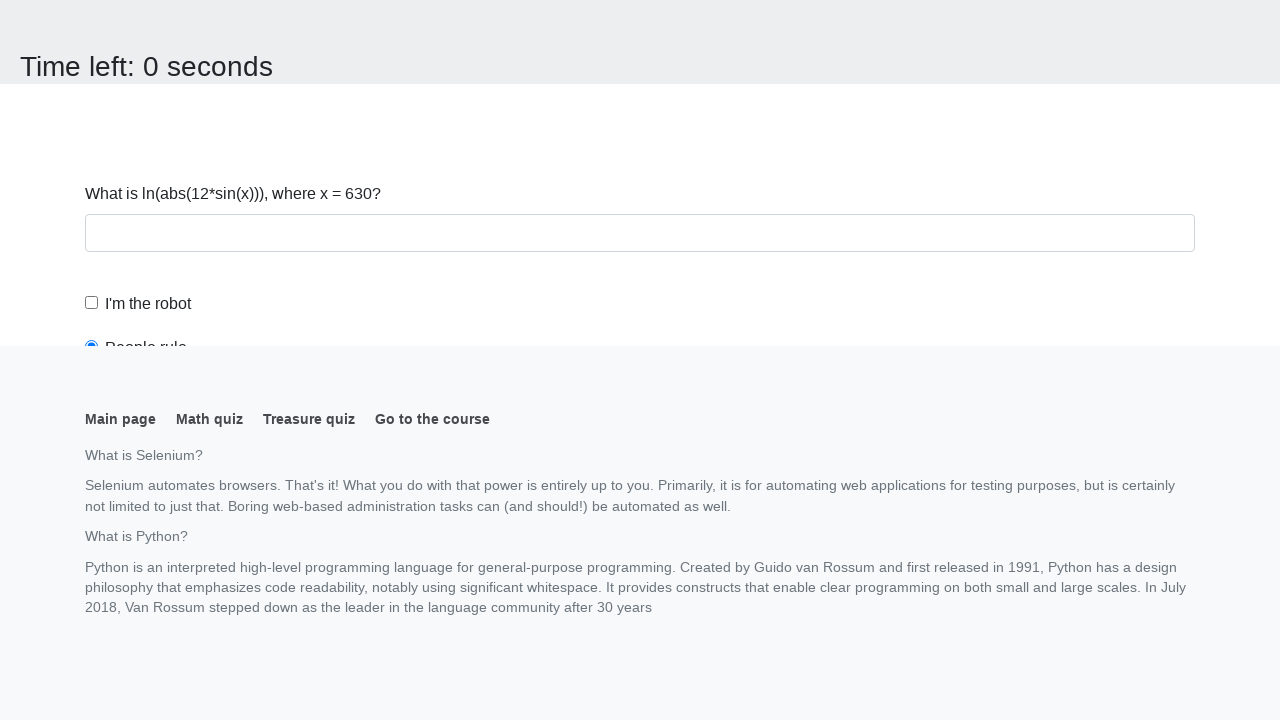

Navigated to test page
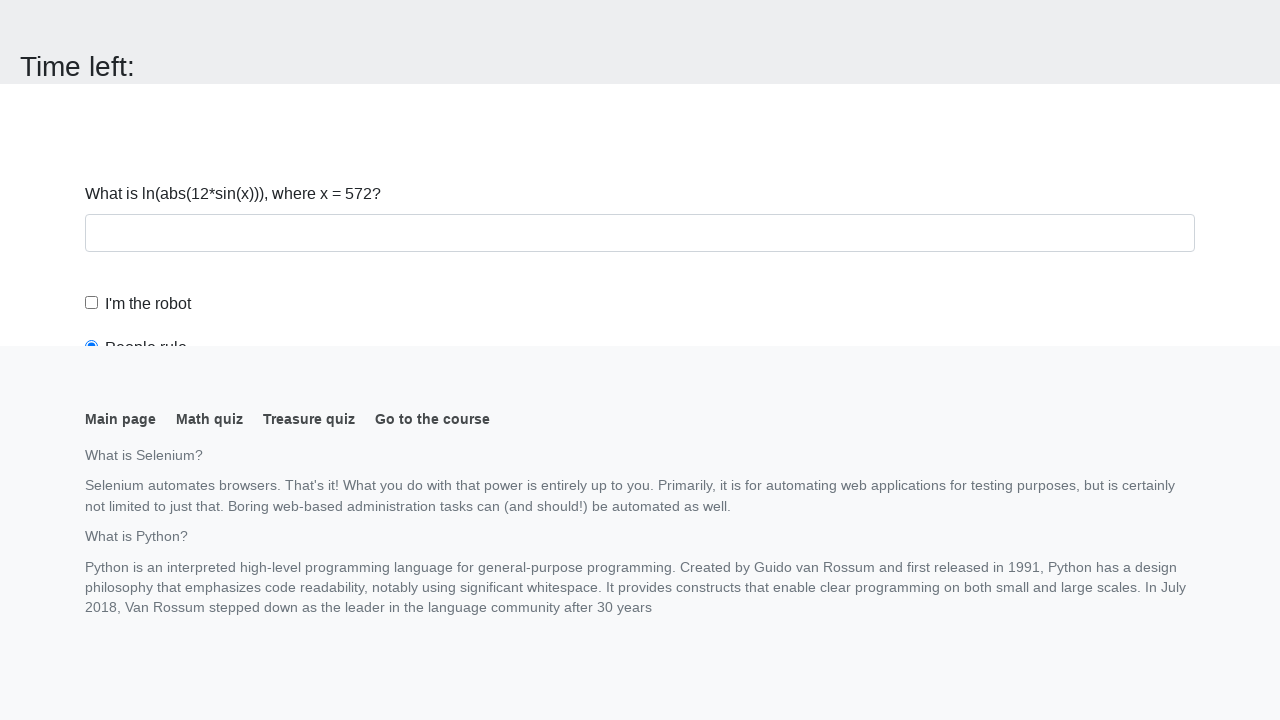

Read input value: 572
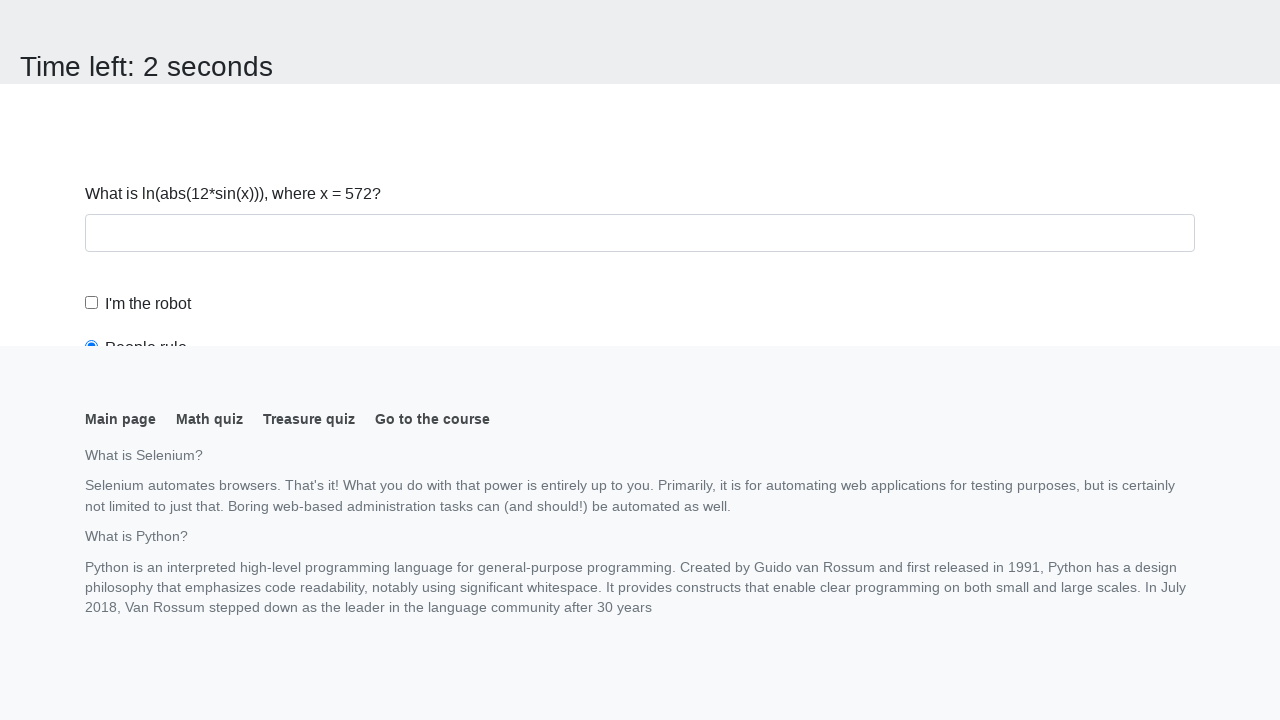

Calculated answer: 1.006983544180741
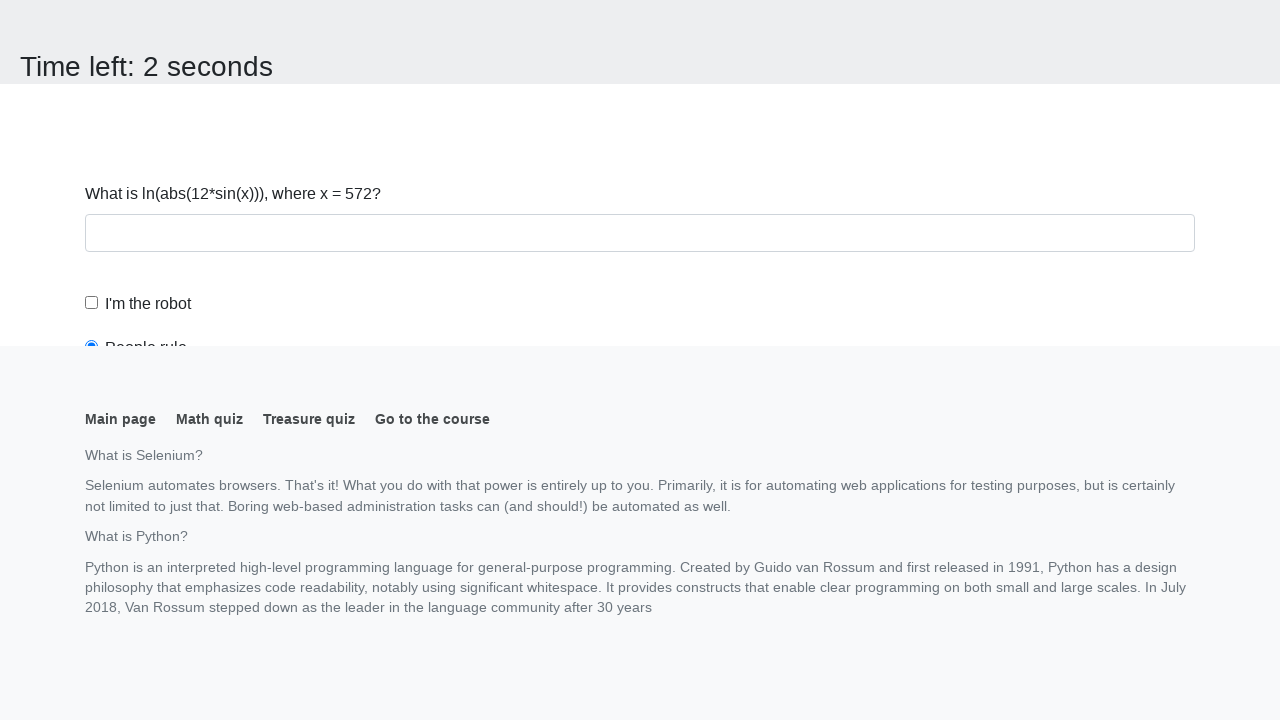

Filled answer field with calculated value on #answer
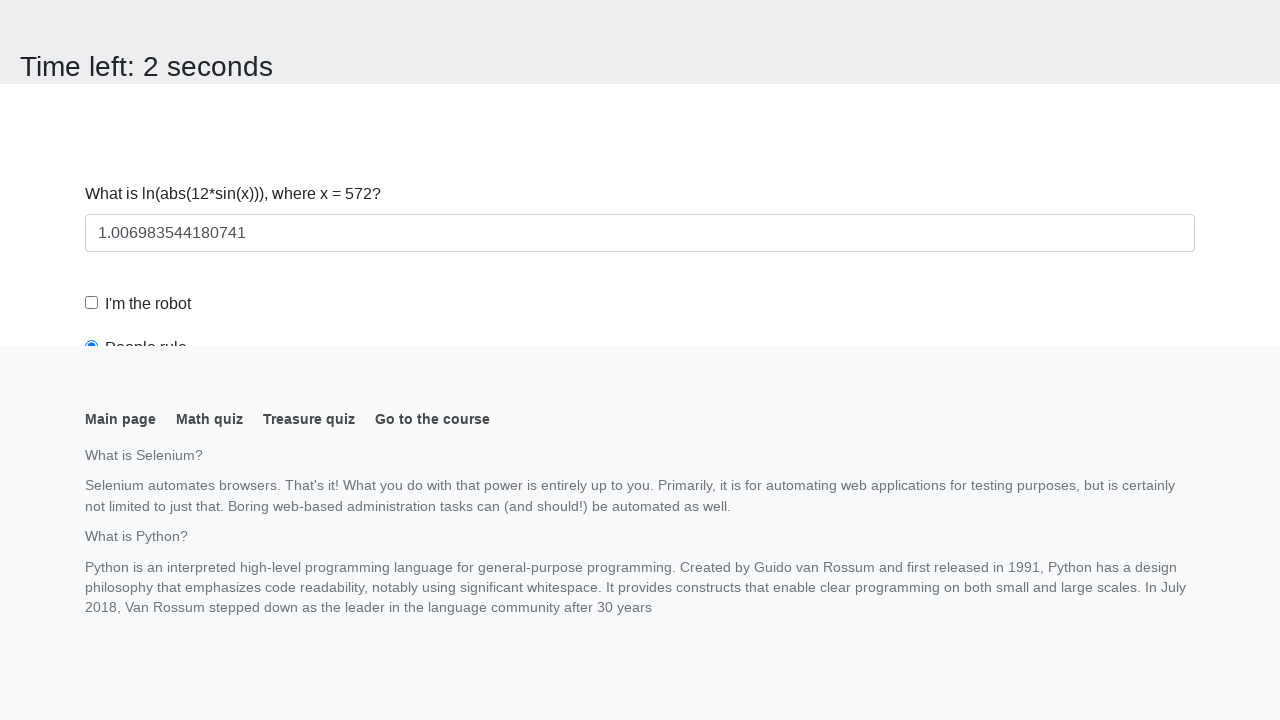

Checked the robot checkbox at (92, 303) on #robotCheckbox
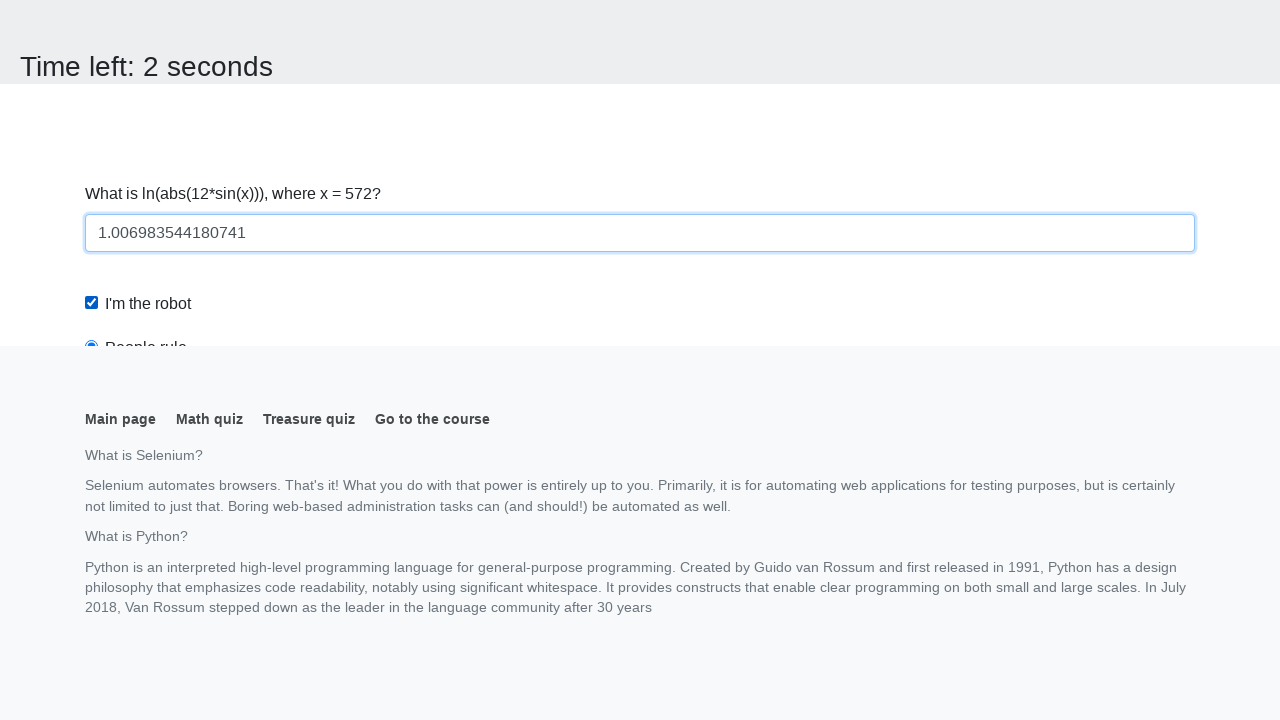

Scrolled down by 150 pixels
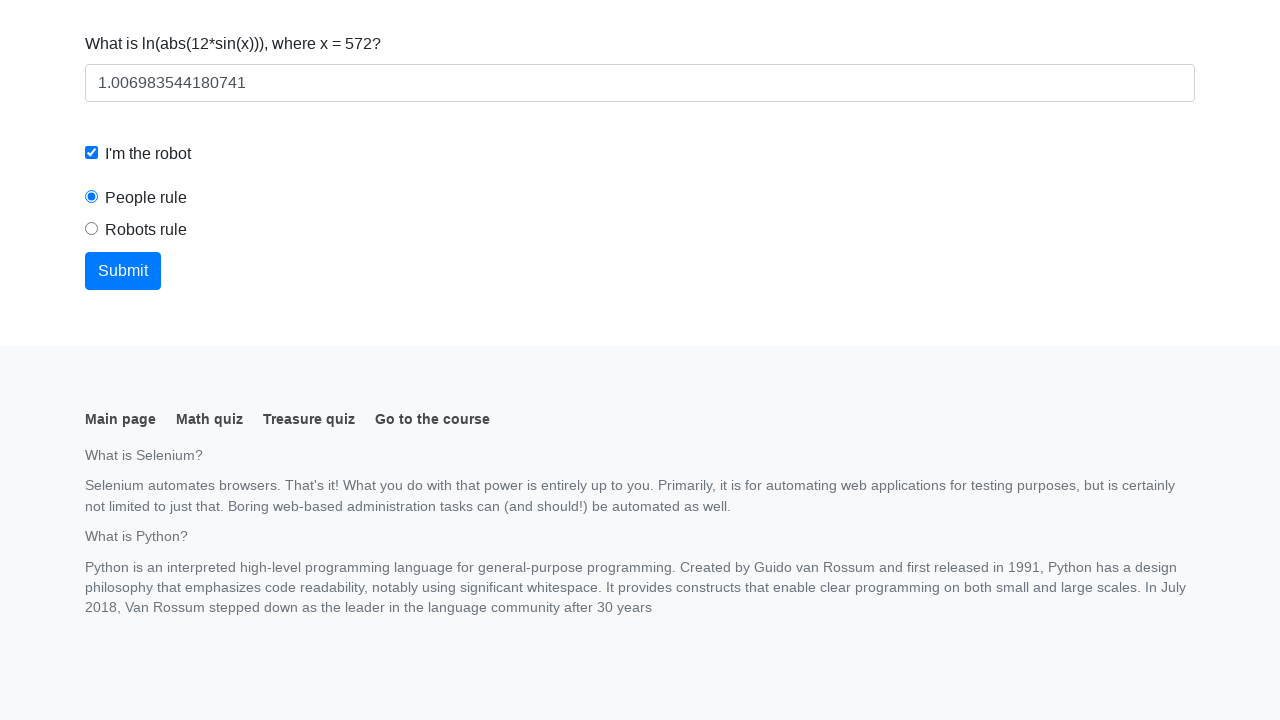

Checked the robots rule checkbox at (92, 229) on #robotsRule
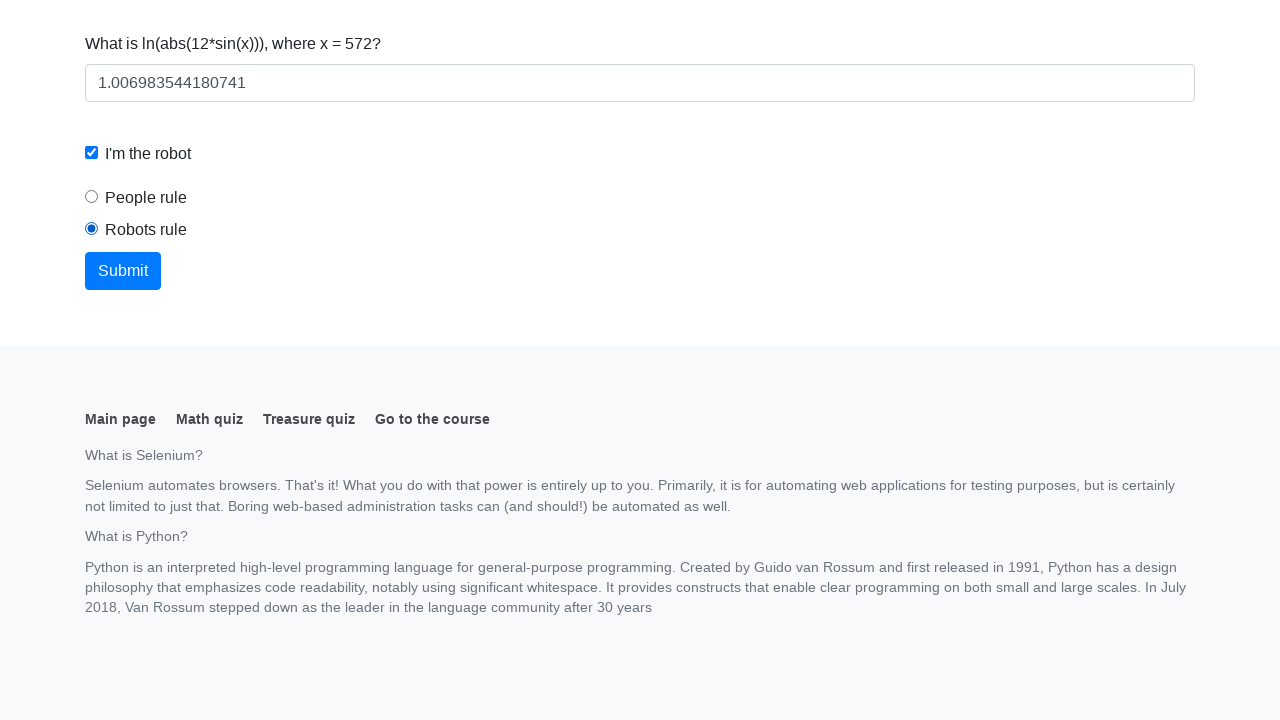

Clicked submit button at (123, 271) on xpath=//*[@type='submit']
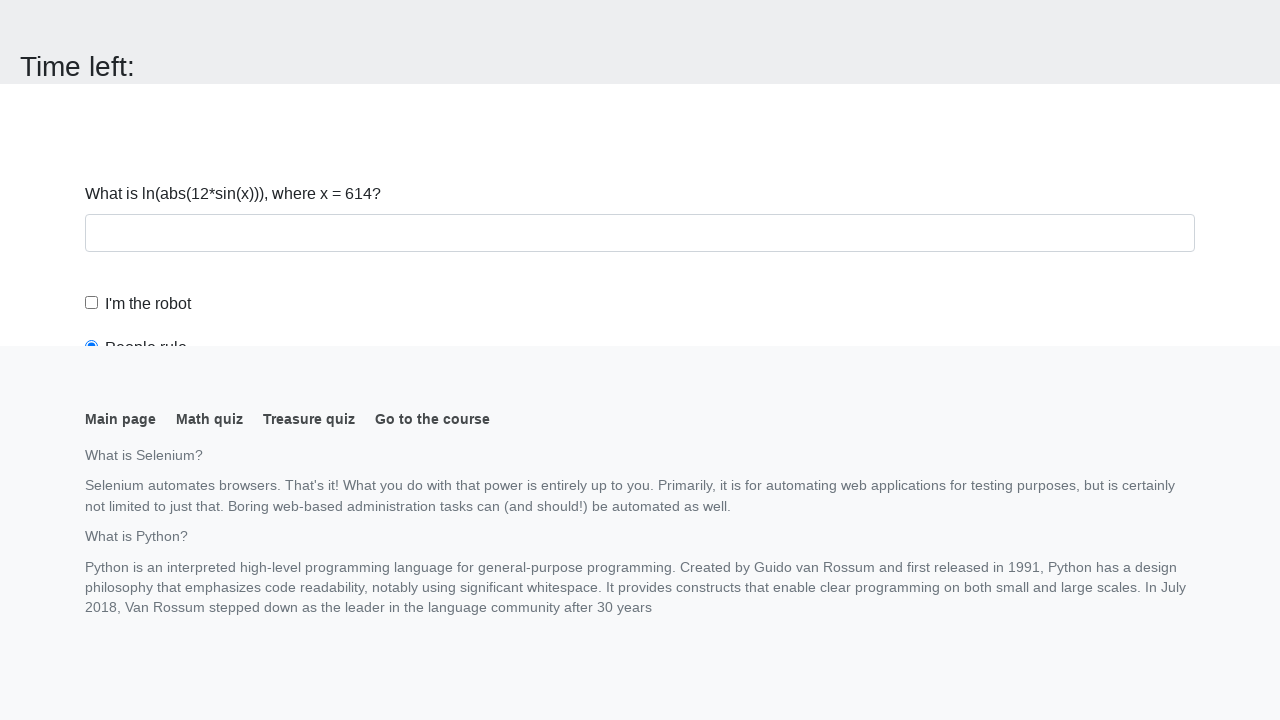

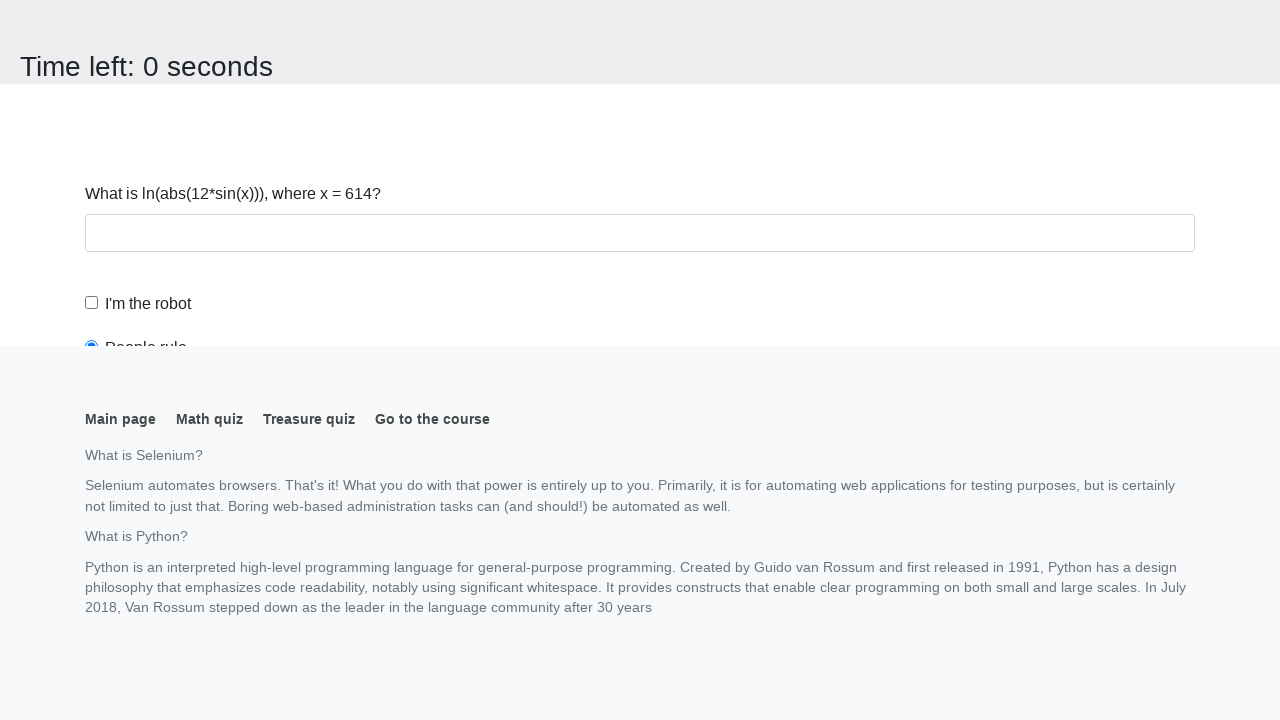